Navigates to a practice page and attempts to interact with a company field element

Starting URL: https://selectorshub.com/xpath-practice-page/

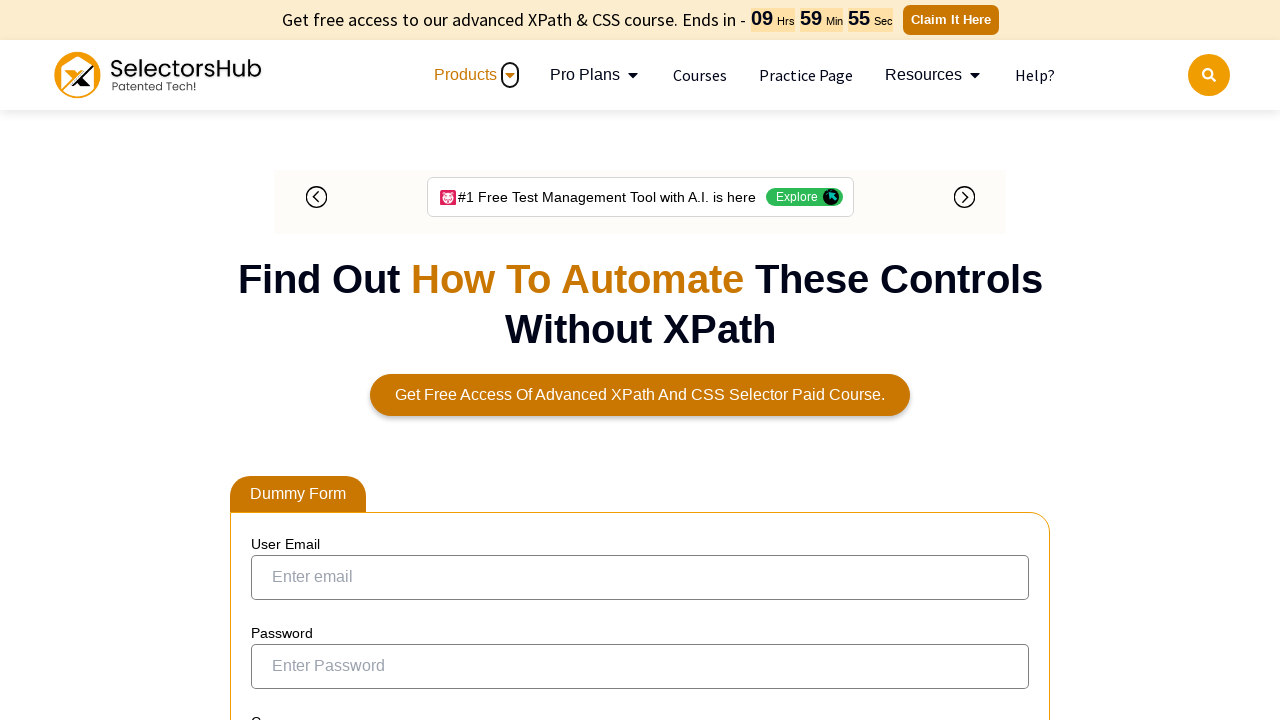

Navigated to XPath practice page at https://selectorshub.com/xpath-practice-page/
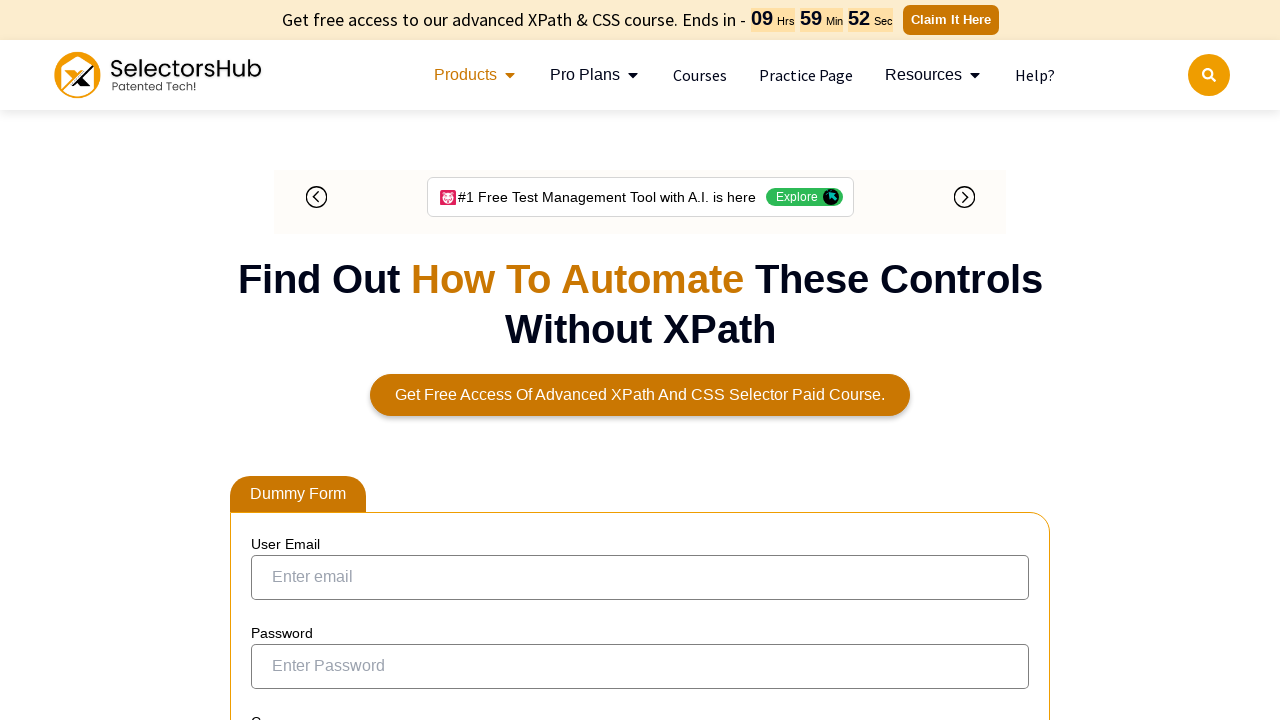

Filled company field using placeholder selector with 'automate@gmail.com' on input[placeholder*='company' i]
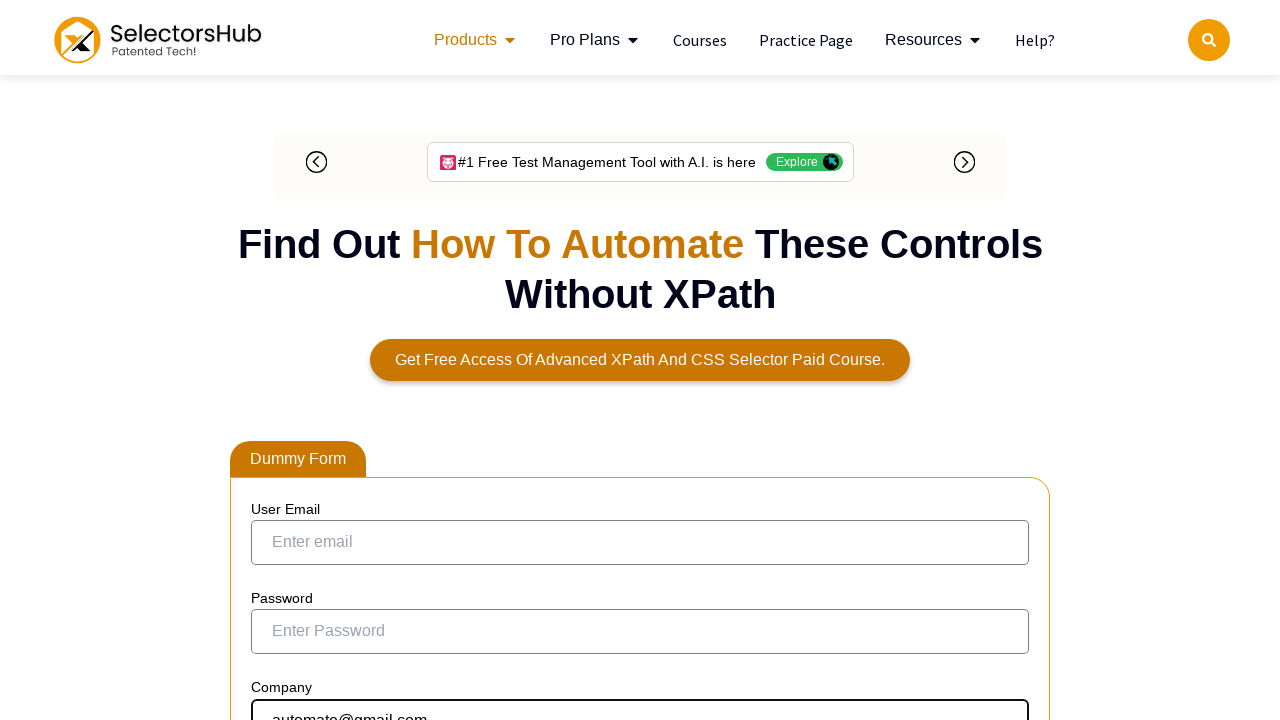

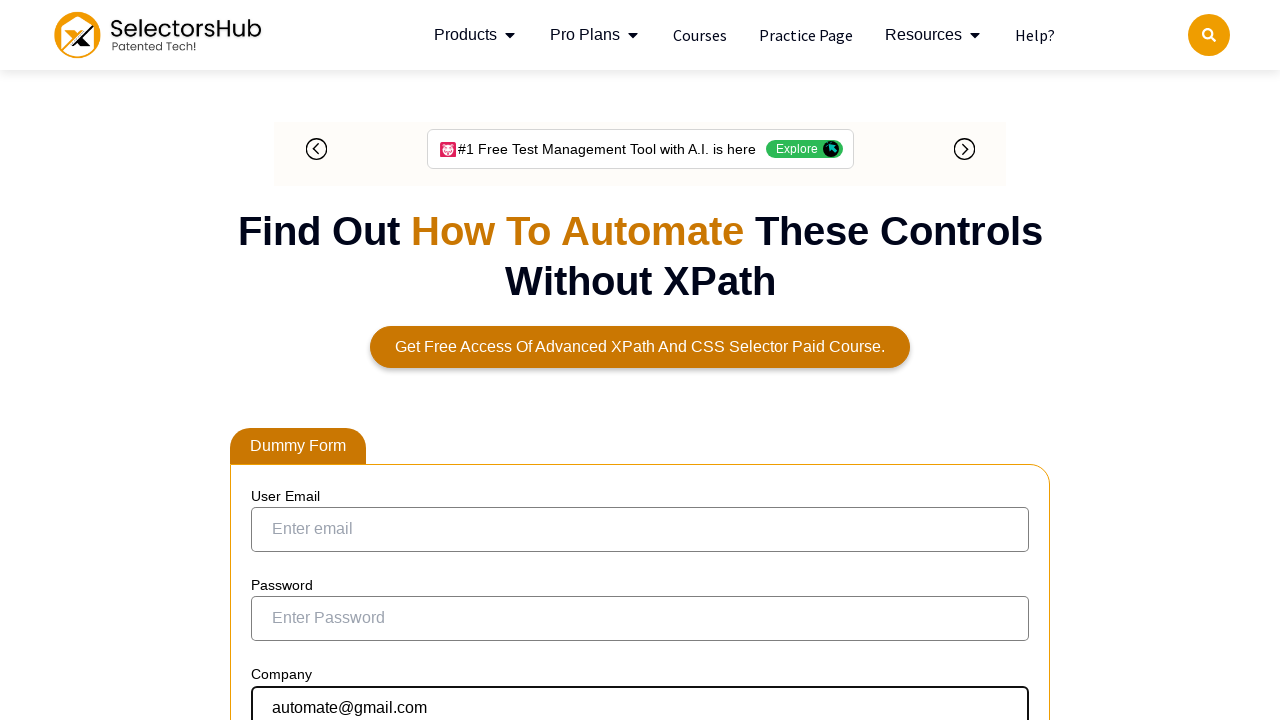